Tests that the "Vacancy" link in the footer menu is clickable and navigates correctly

Starting URL: https://catalog.onliner.by/

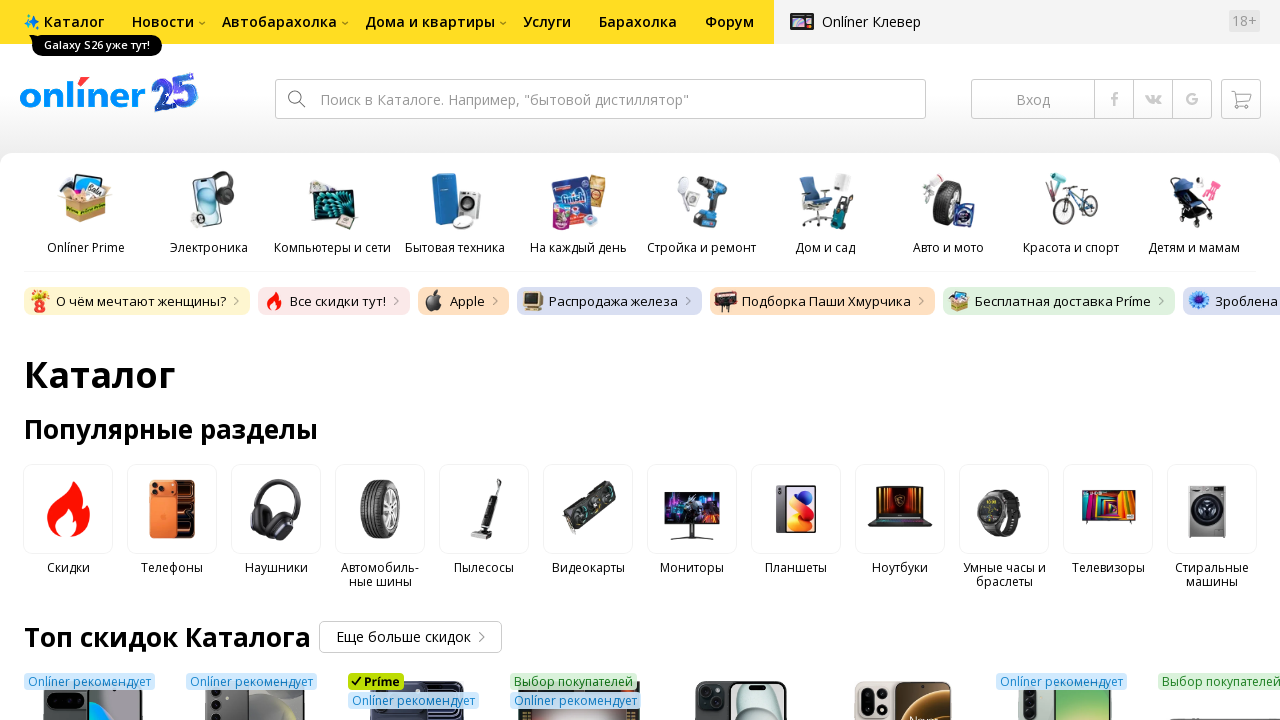

Clicked the 'Vacancy' link in the footer menu at (410, 619) on a.footer-style__link.footer-style__link_primary[href*='.by/vacancy']
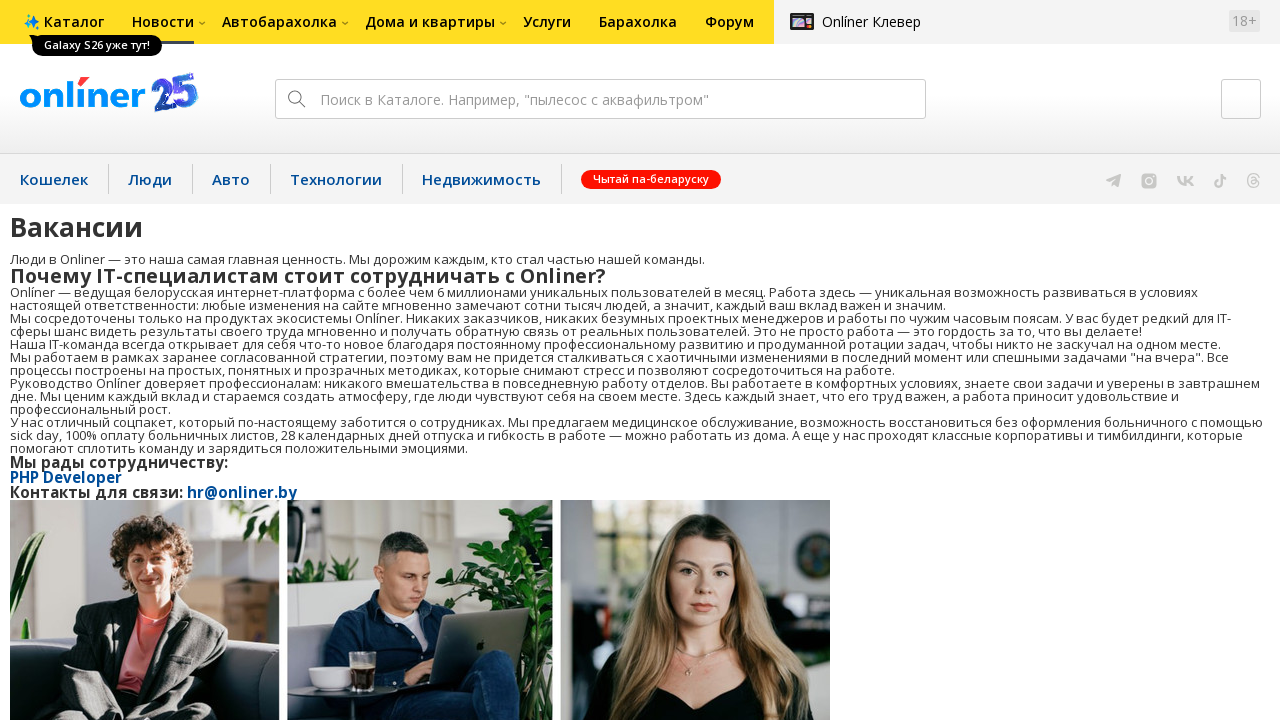

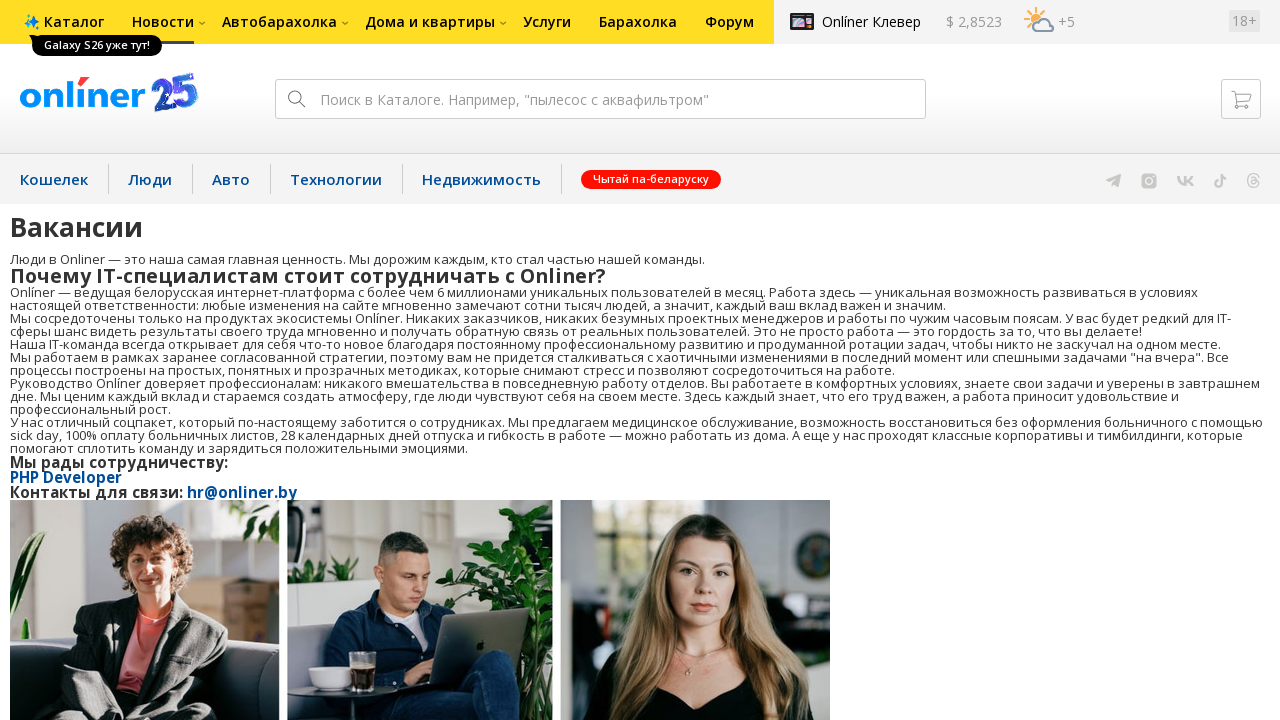